Tests navigation from the history page back to the home page by clicking the menu toggle and then the home button.

Starting URL: https://katalon-demo-cura.herokuapp.com/history.php#history

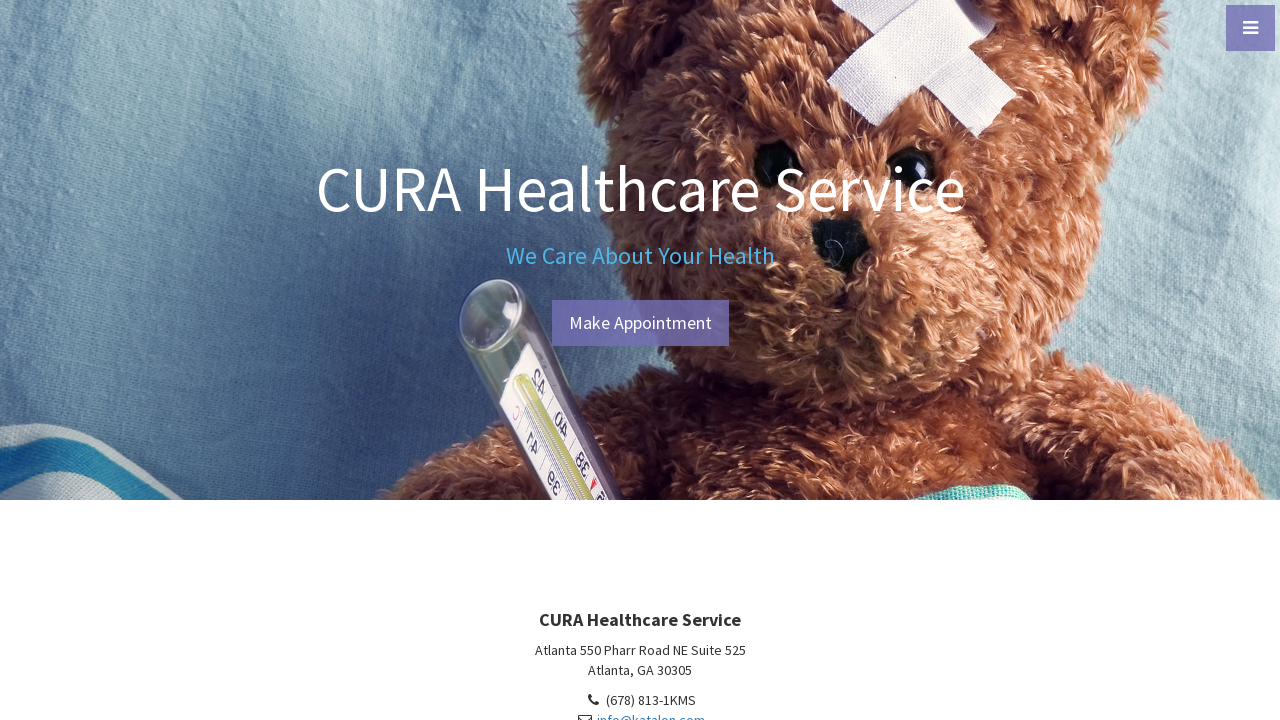

Clicked menu toggle button at (1250, 28) on .btn-dark.btn-lg.toggle
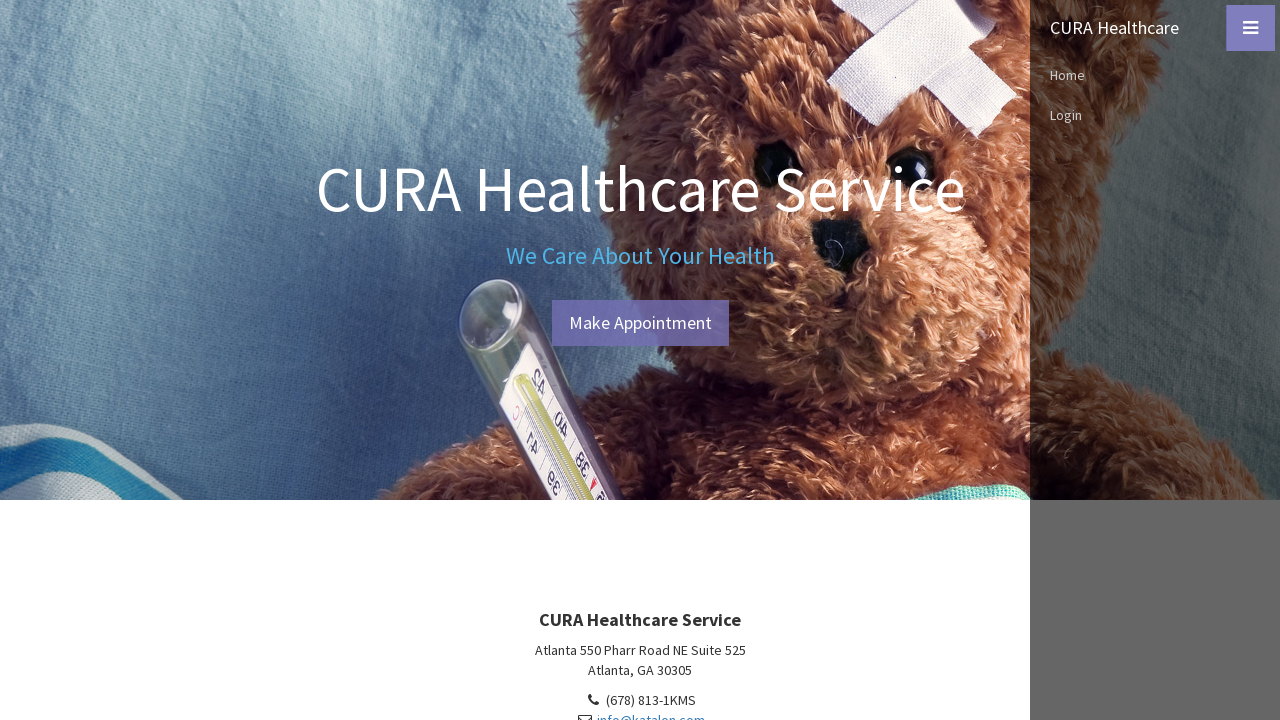

Clicked home button in navigation menu at (1155, 28) on nav ul li:nth-child(2) a
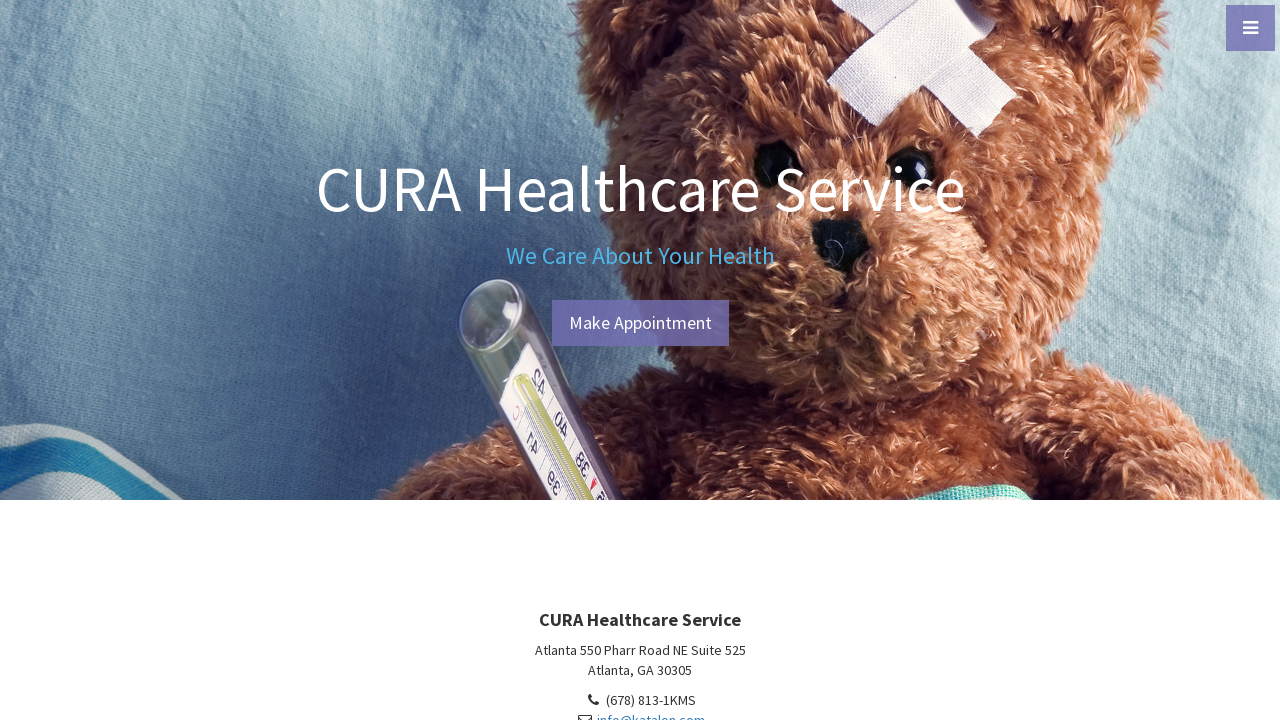

Navigated successfully to home page
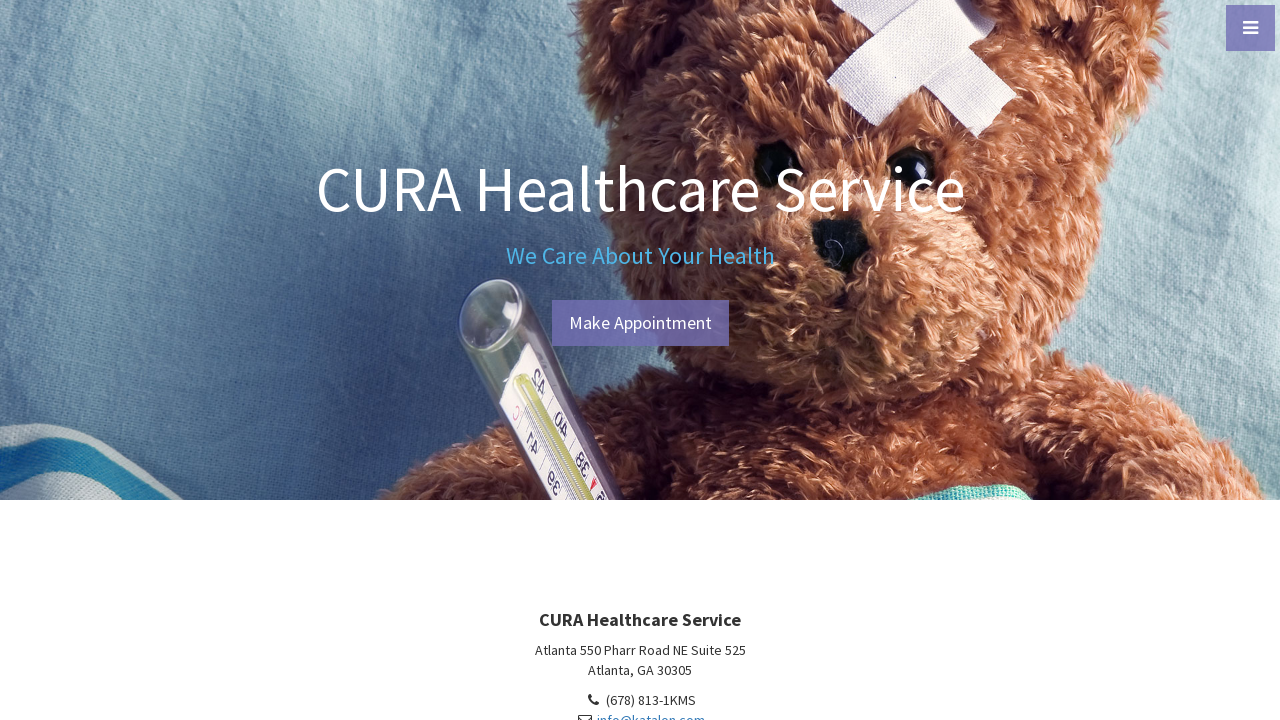

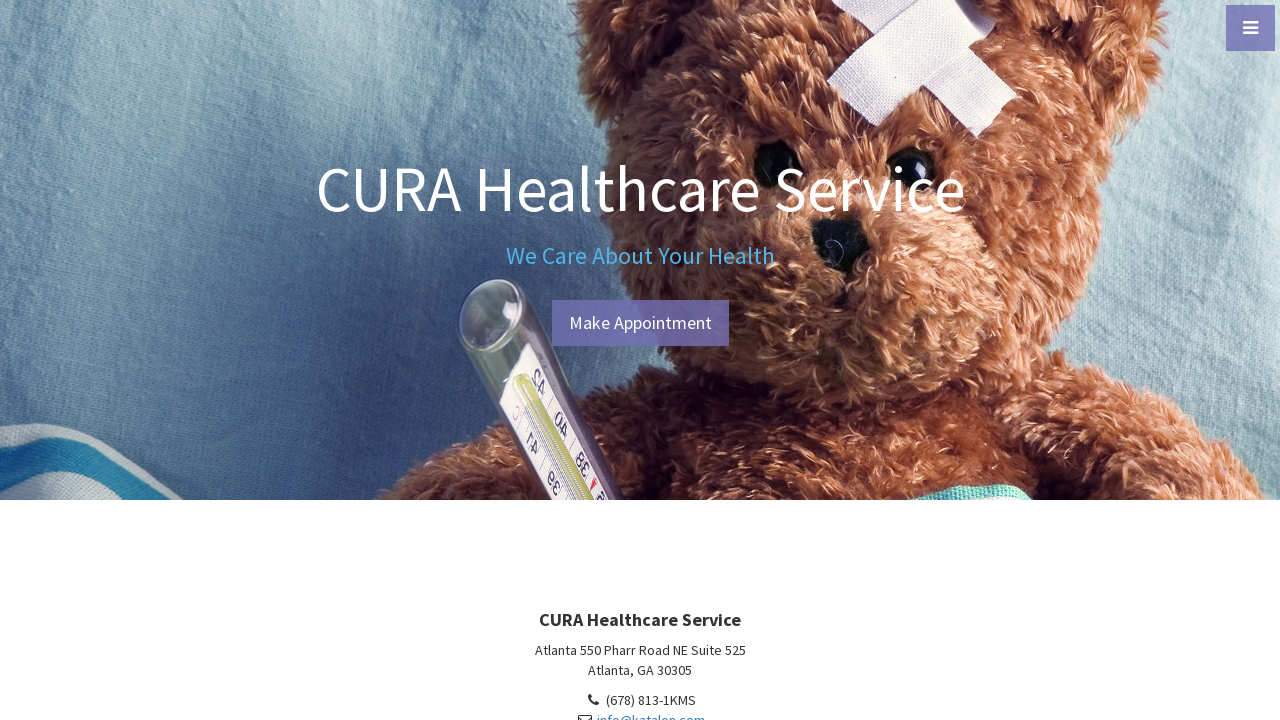